Tests scrolling functionality by scrolling down to a "CYDEO" link element and then scrolling back up using PageUp key presses

Starting URL: https://practice.cydeo.com/

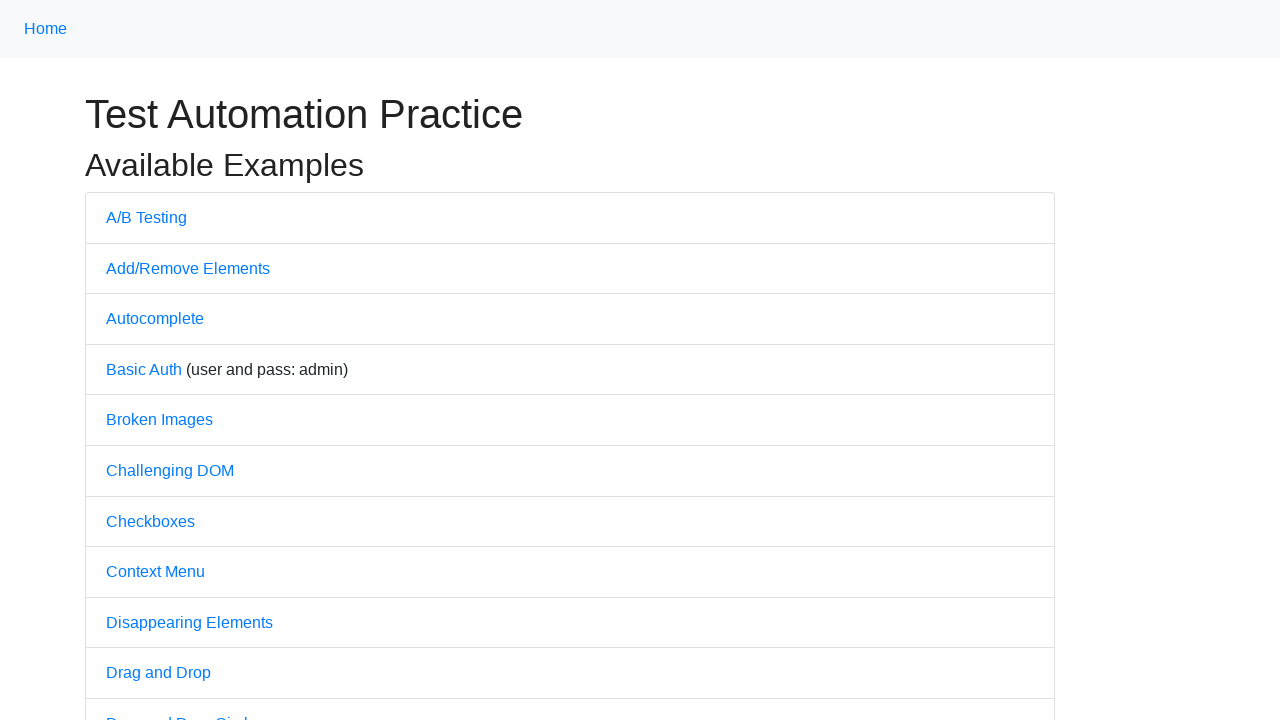

Located CYDEO link element at the bottom of the page
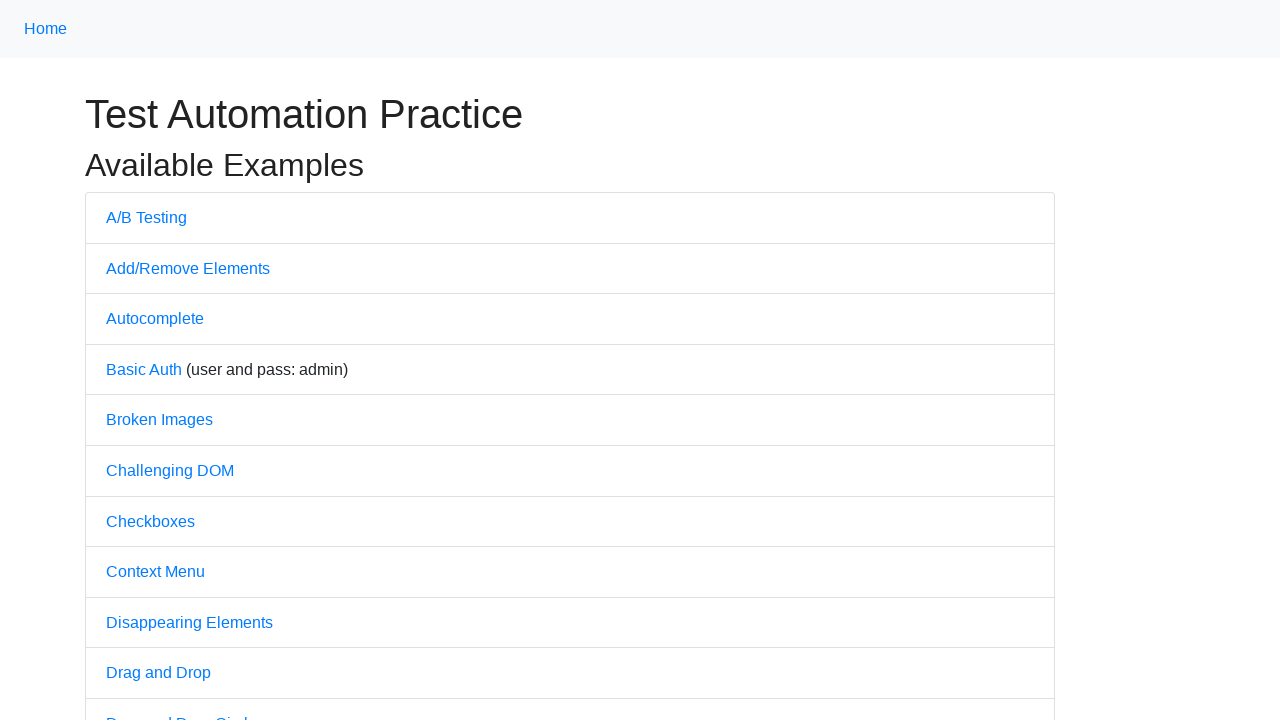

Scrolled down to CYDEO link element
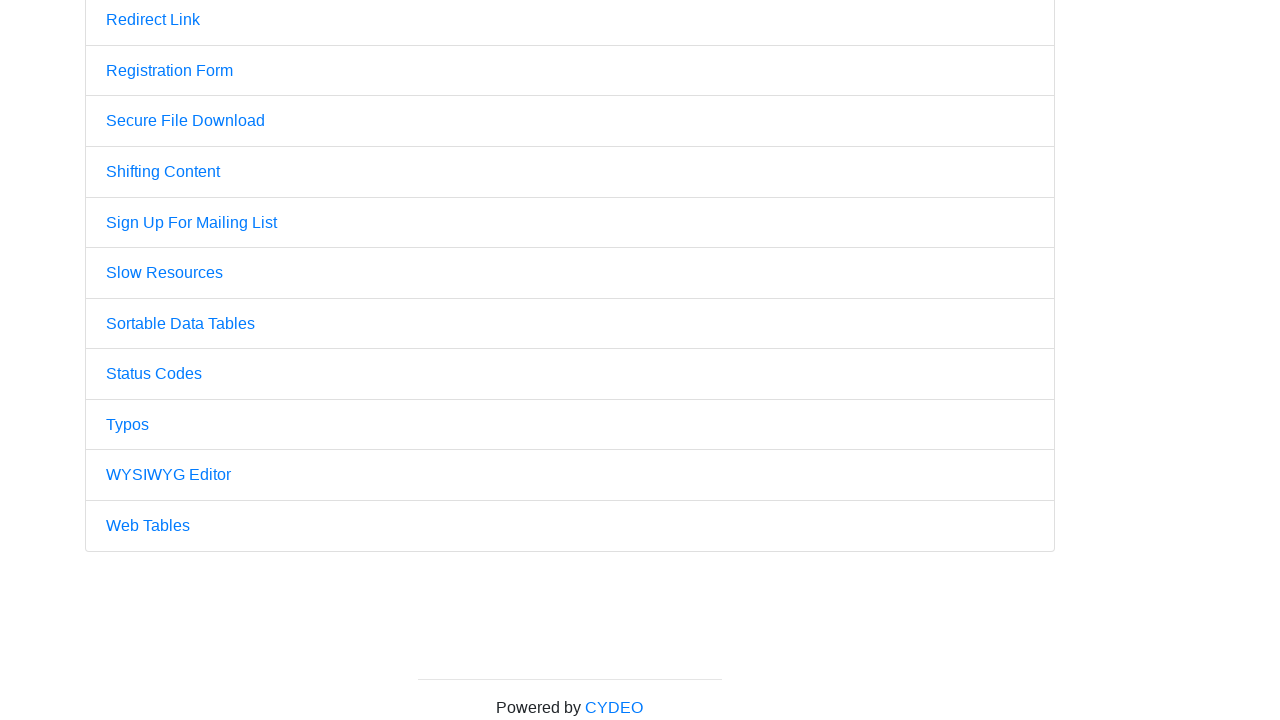

Pressed PageUp key to scroll back up
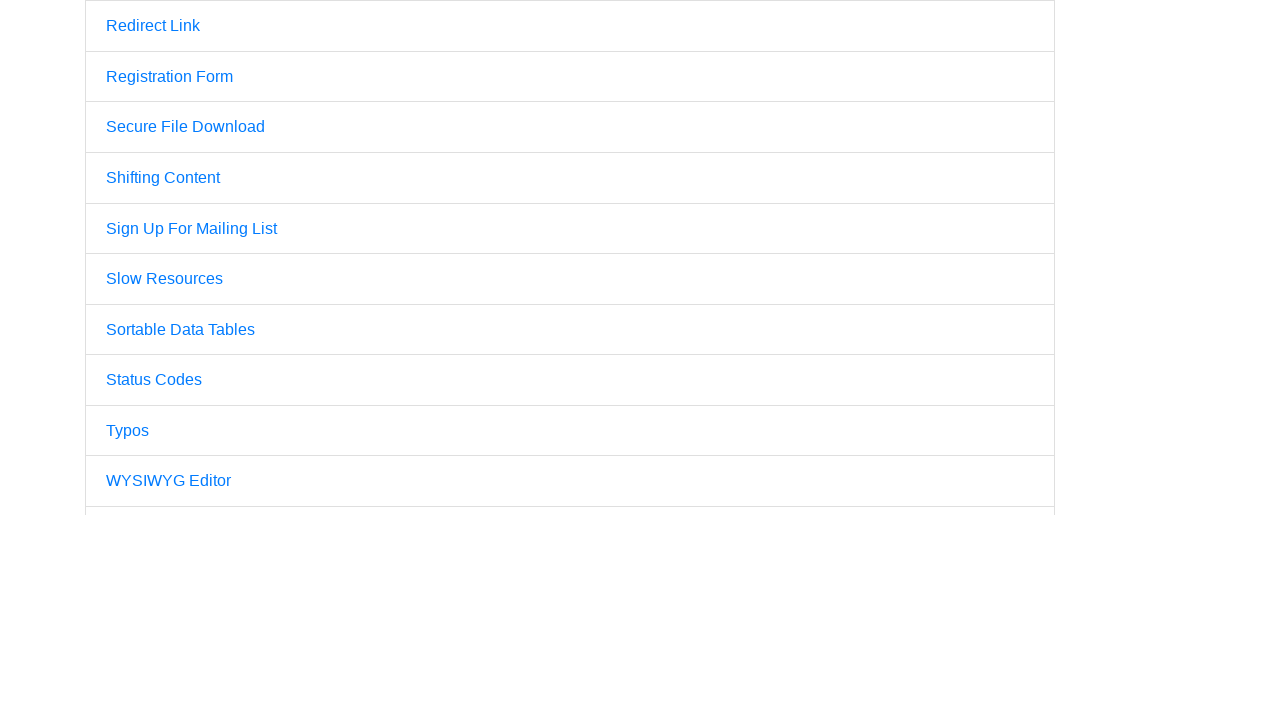

Pressed PageUp key again to scroll further up
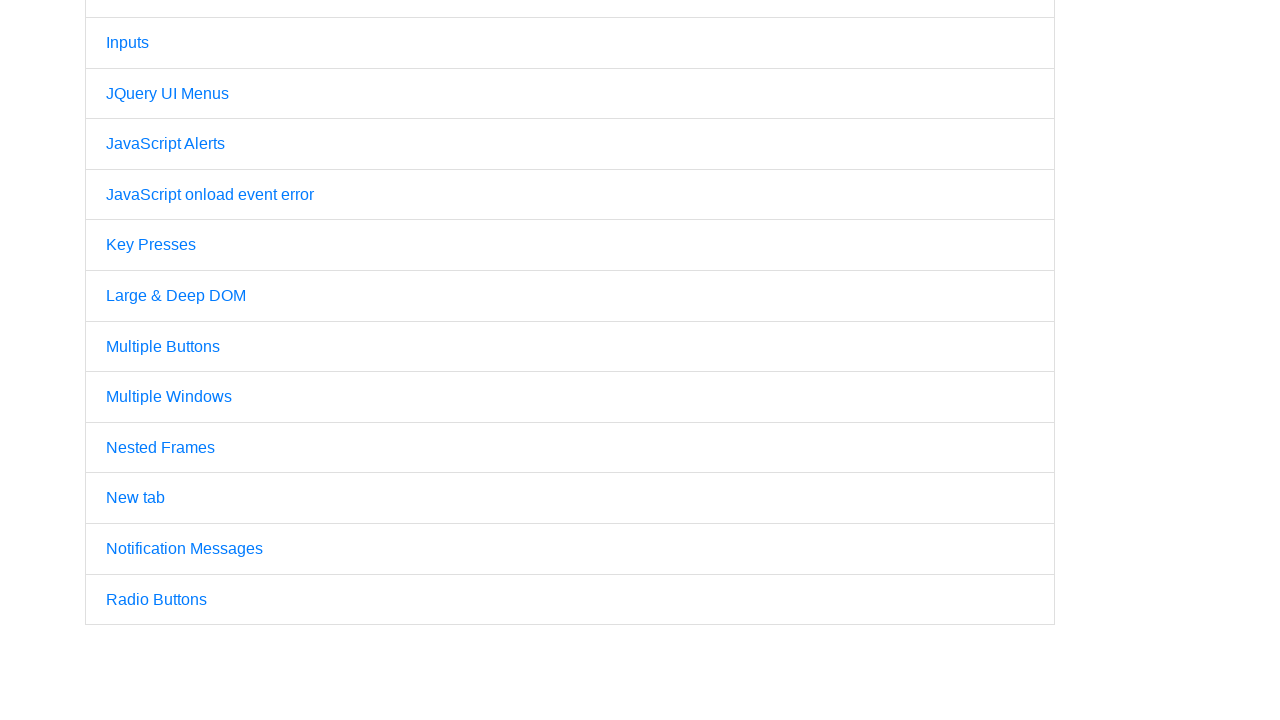

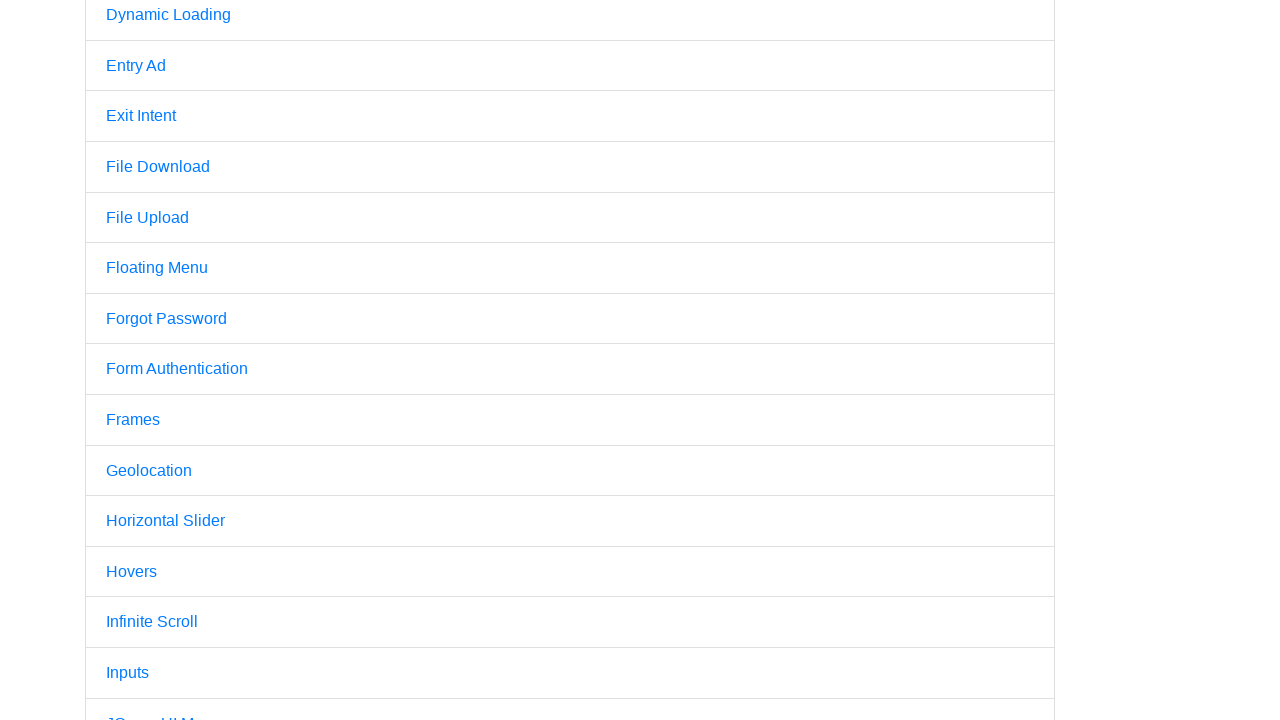